Tests navigation through Virginia historical elections database by clicking the search button and paginating through election results

Starting URL: http://historical.elections.virginia.gov

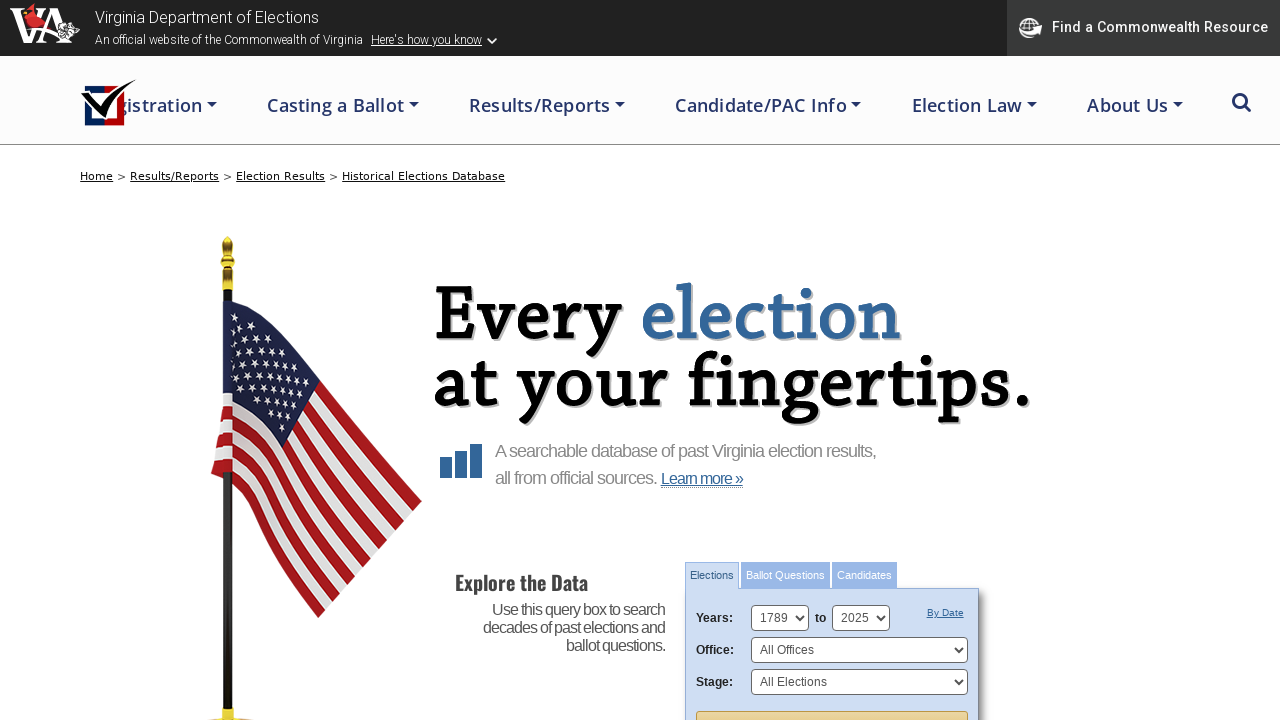

Clicked search button to display election results at (832, 700) on #search_form_elections > div > #SearchIndexForm > div > input.splashy.tan
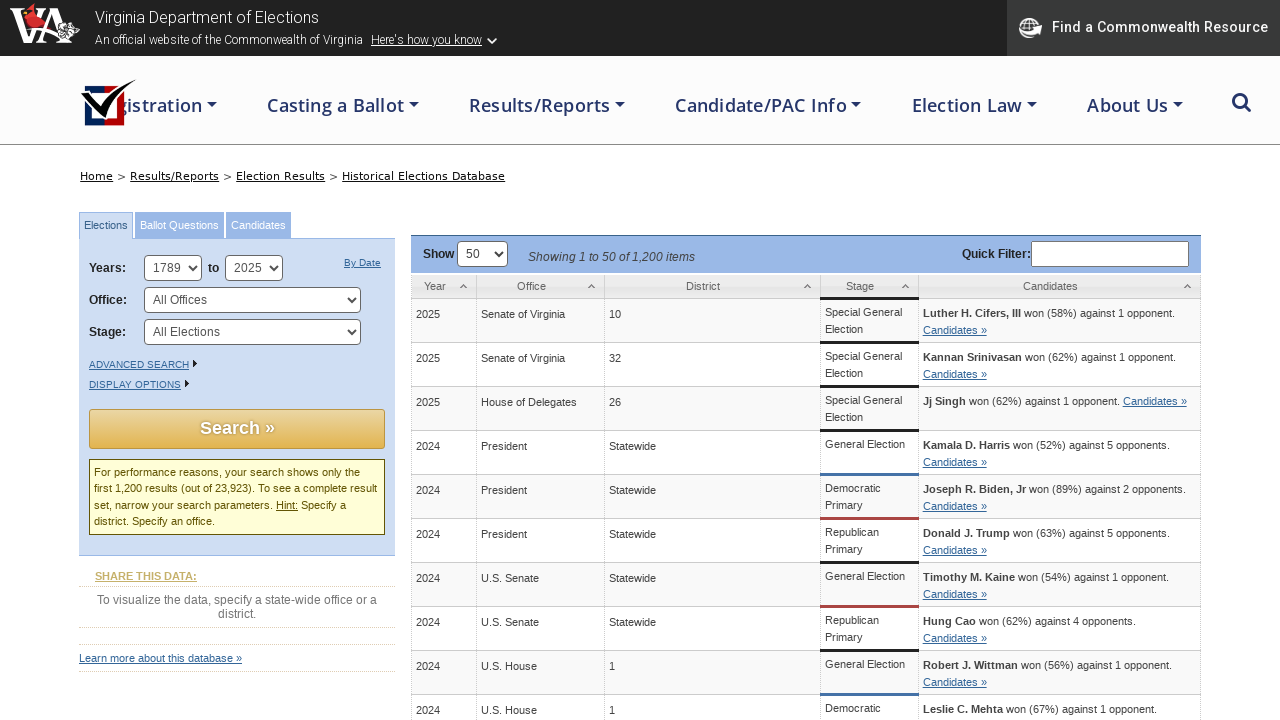

Search results table loaded with election items
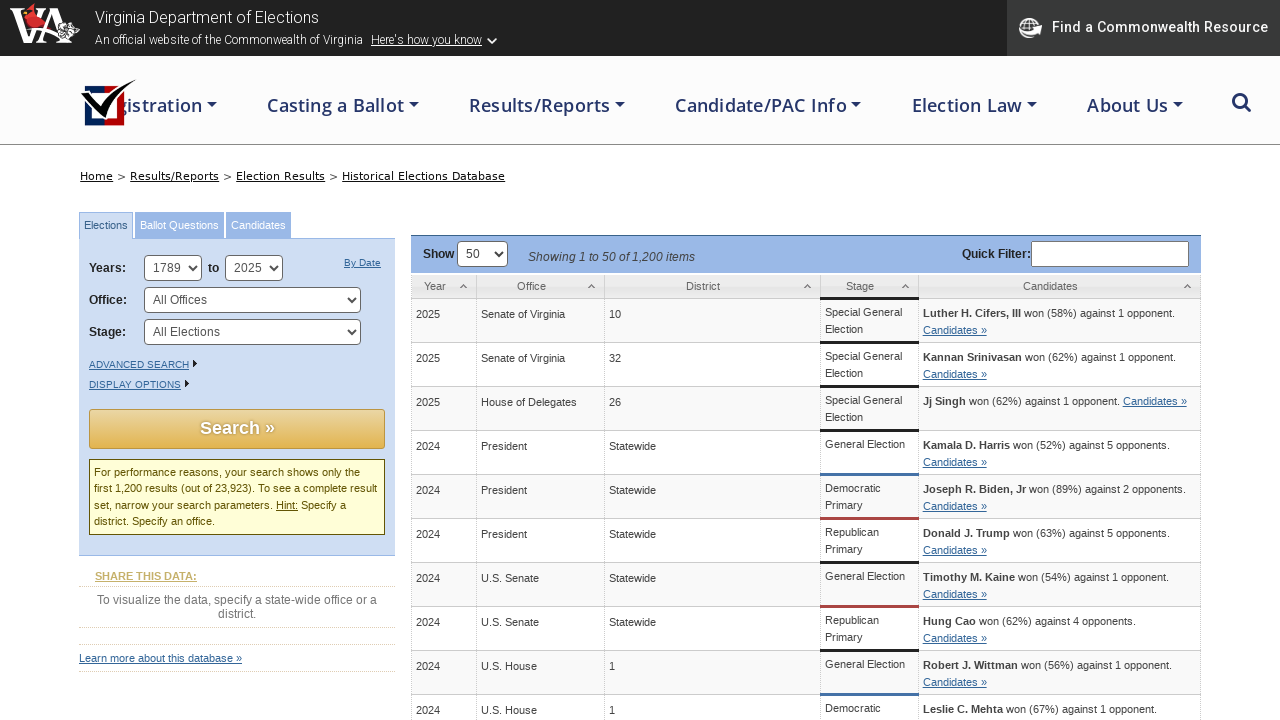

Verified election items are displayed and next button is available
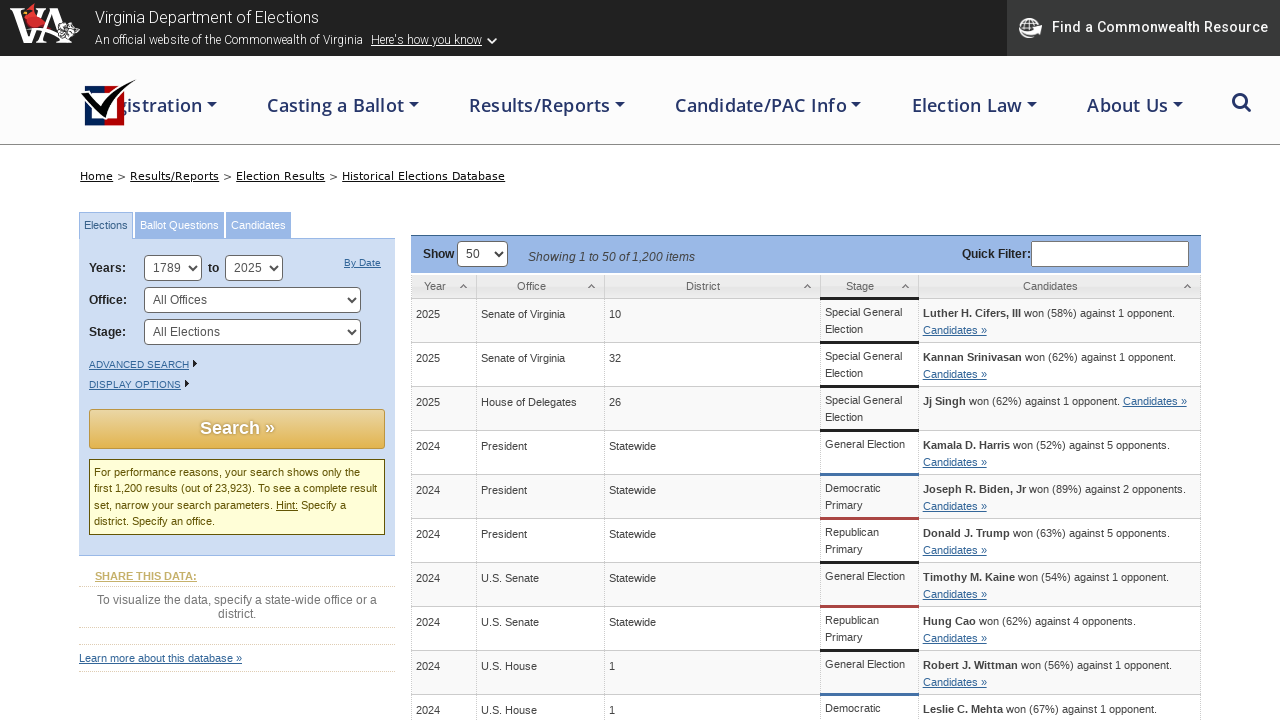

Clicked next button to navigate to next page of election results at (878, 361) on #search_results_table_next
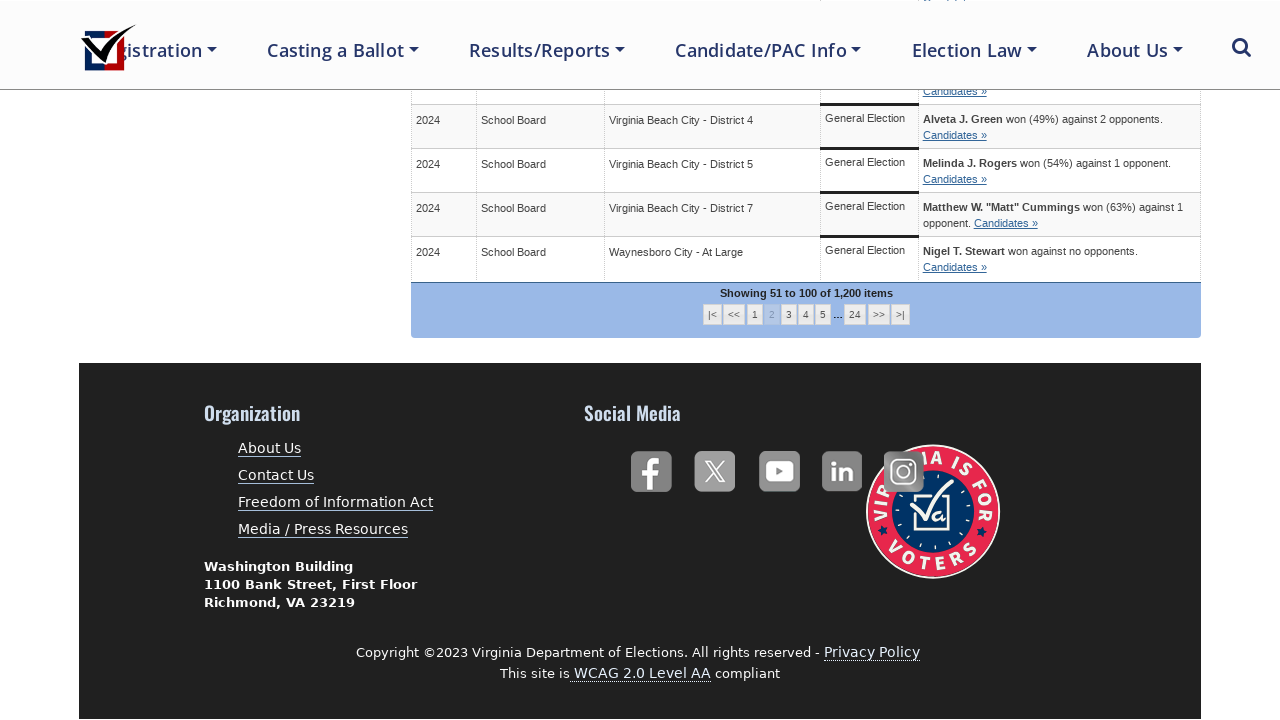

Next page of election results loaded
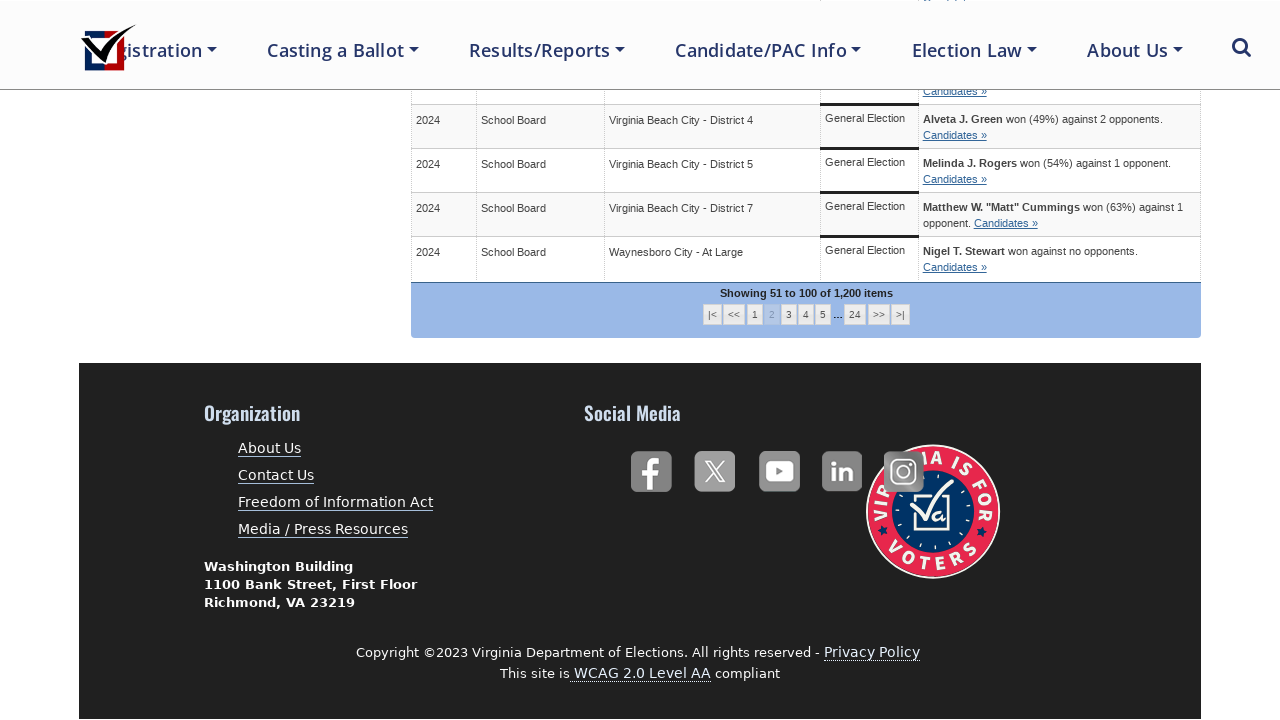

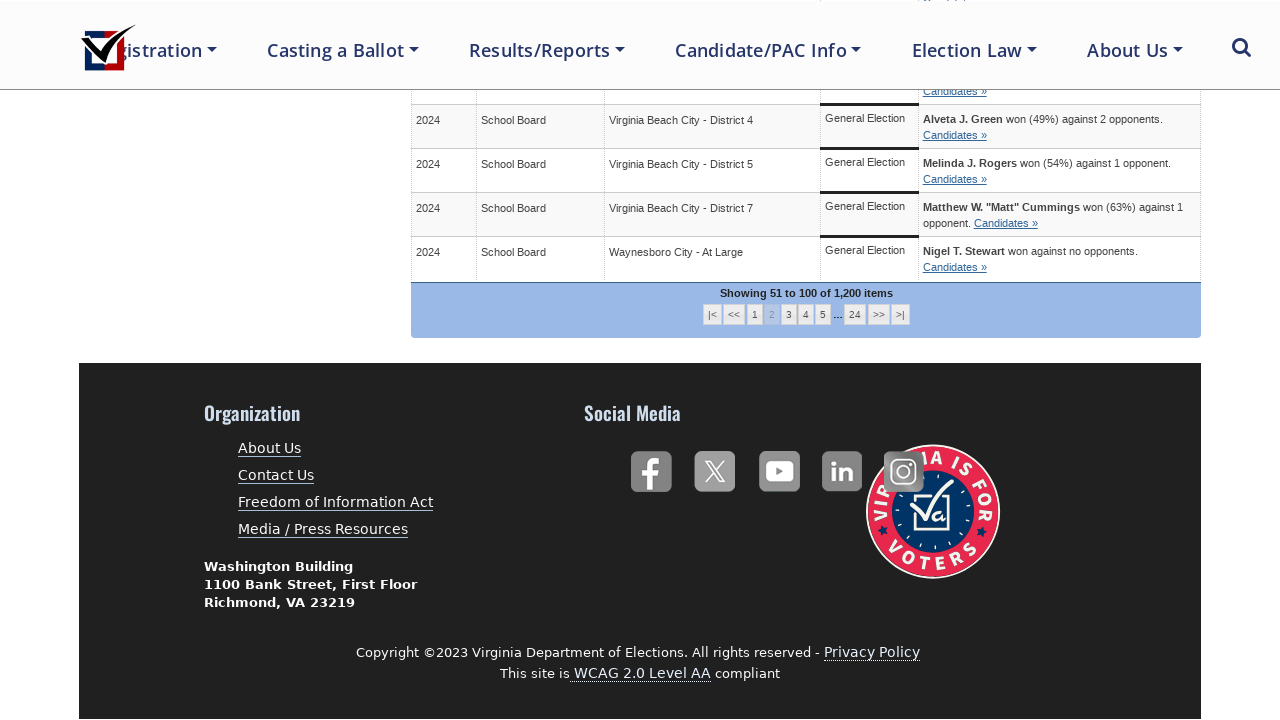